Tests dynamic controls by clicking the Remove button and verifying the checkbox is removed with a confirmation message

Starting URL: http://the-internet.herokuapp.com/dynamic_controls

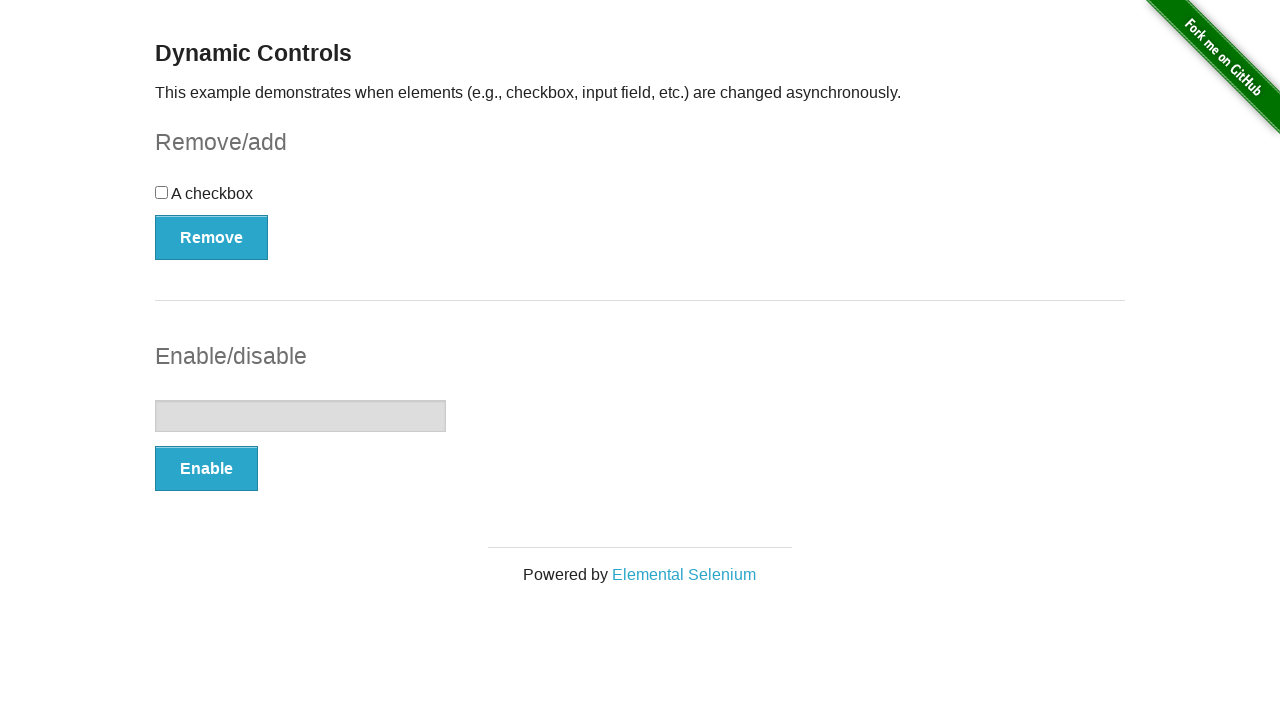

Clicked the Remove button to remove the checkbox at (212, 237) on xpath=//*[@id='checkbox-example']/button
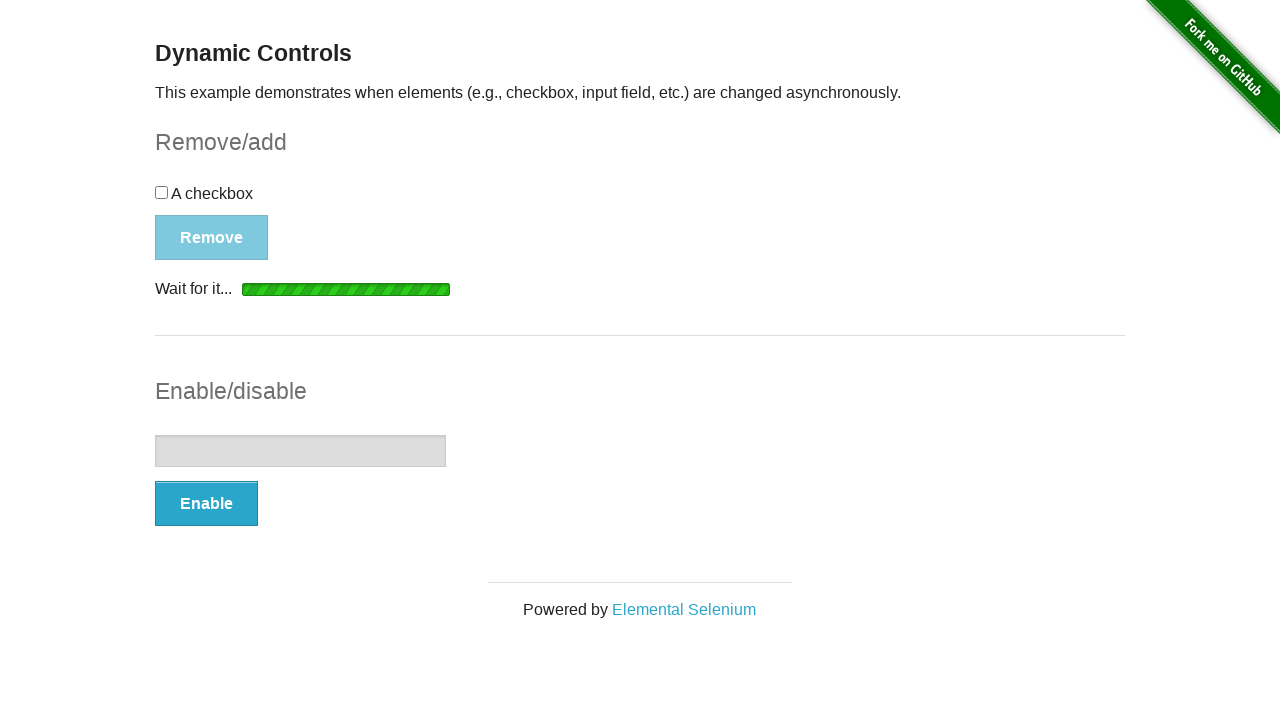

Waited for confirmation message to appear
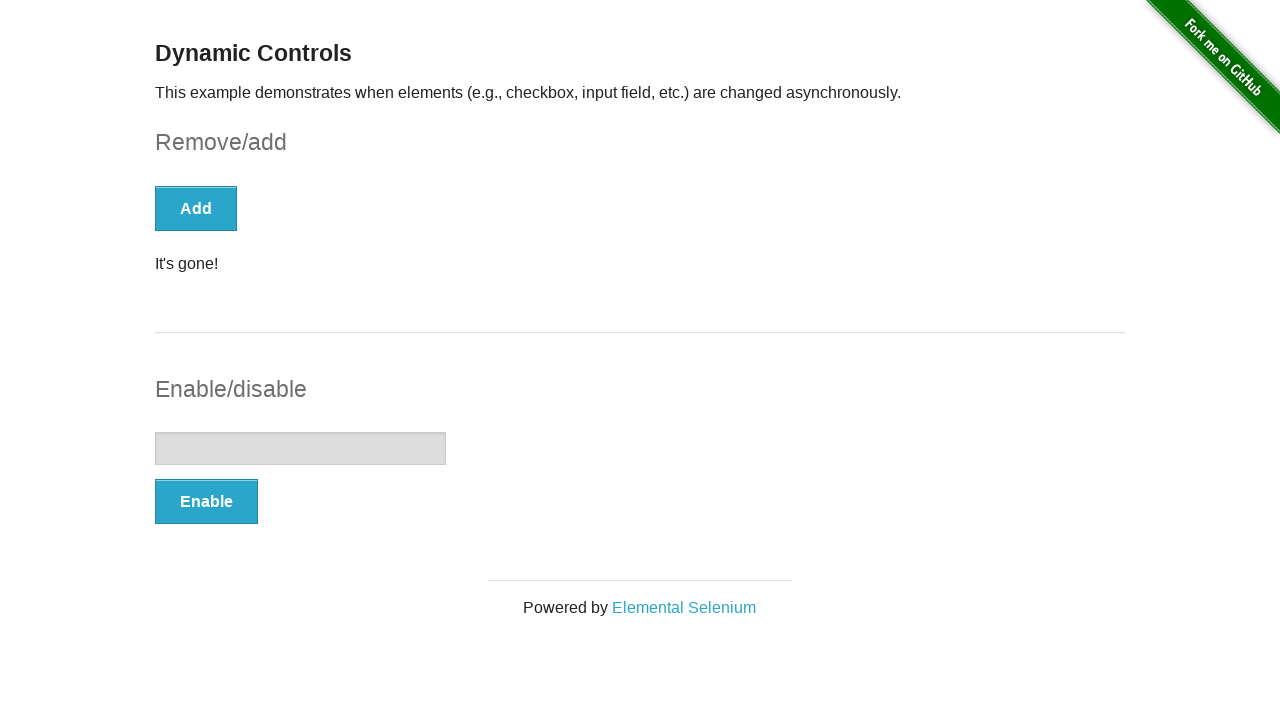

Retrieved confirmation message: 'It's gone!'
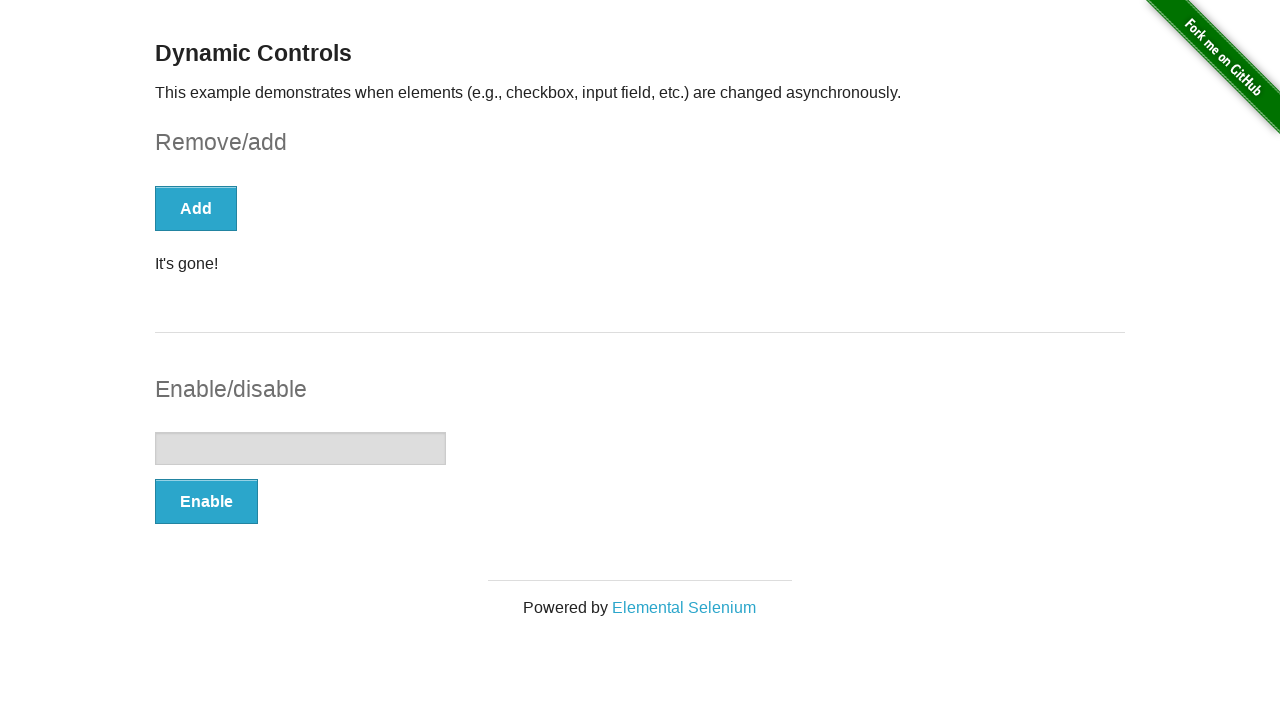

Verified that confirmation message displays 'It's gone!'
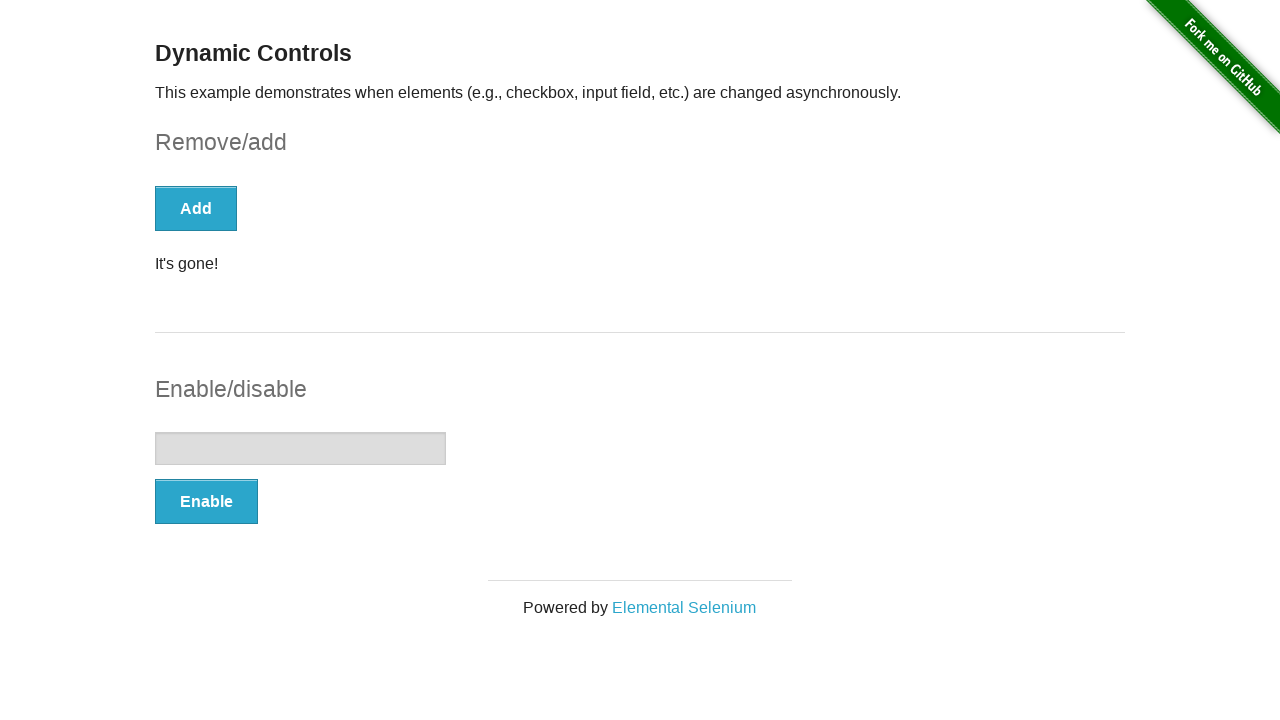

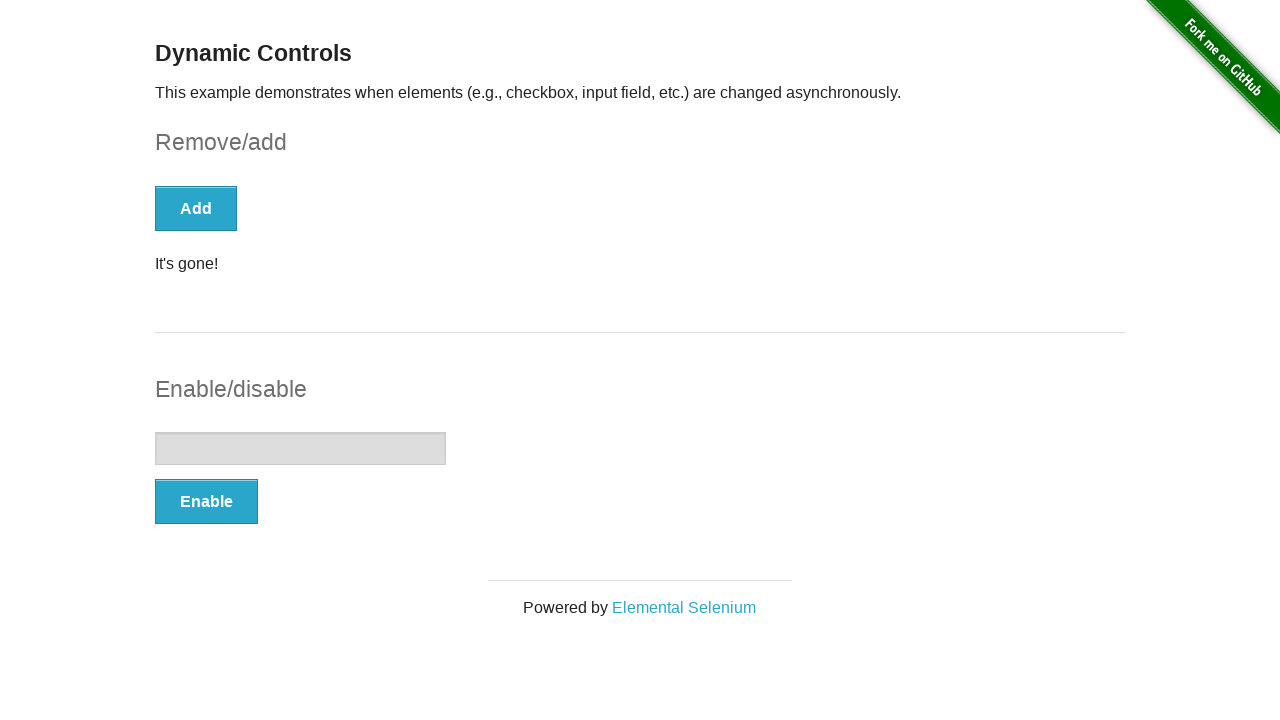